Tests navigation to product pages by clicking on a product link and verifying the product page loads with a title element

Starting URL: https://witamin.pl

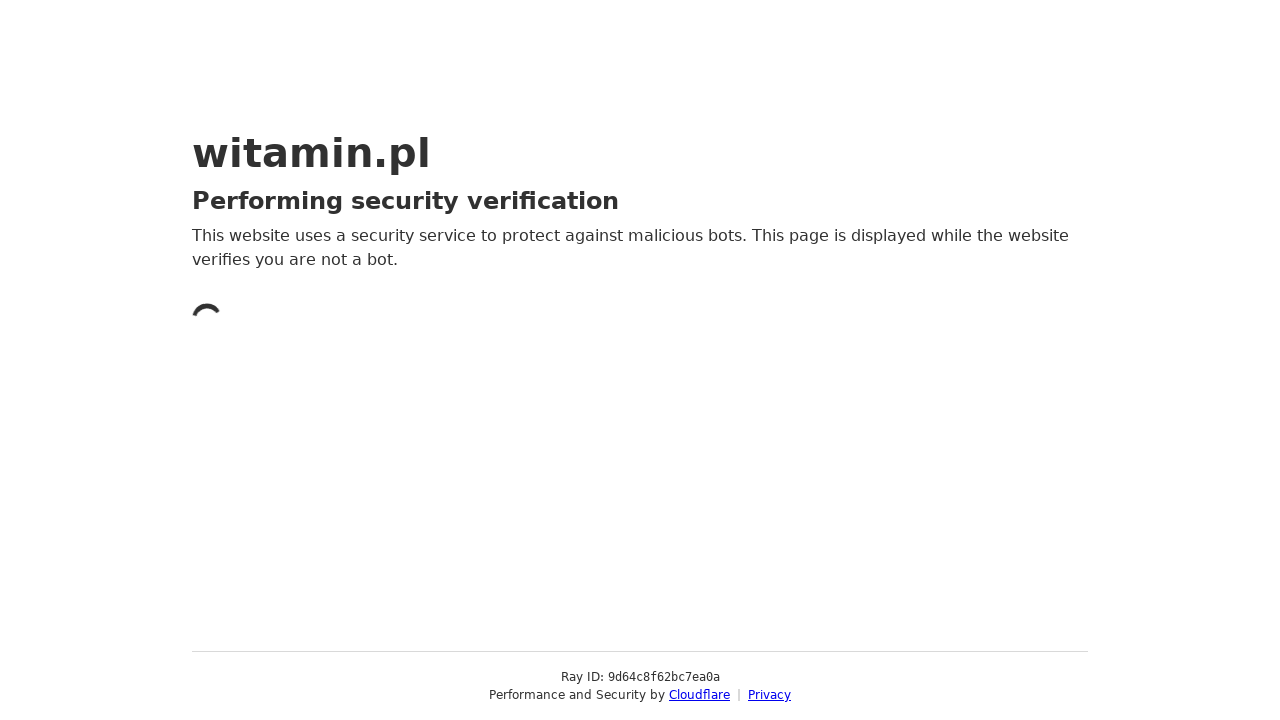

Waited for page to load (domcontentloaded)
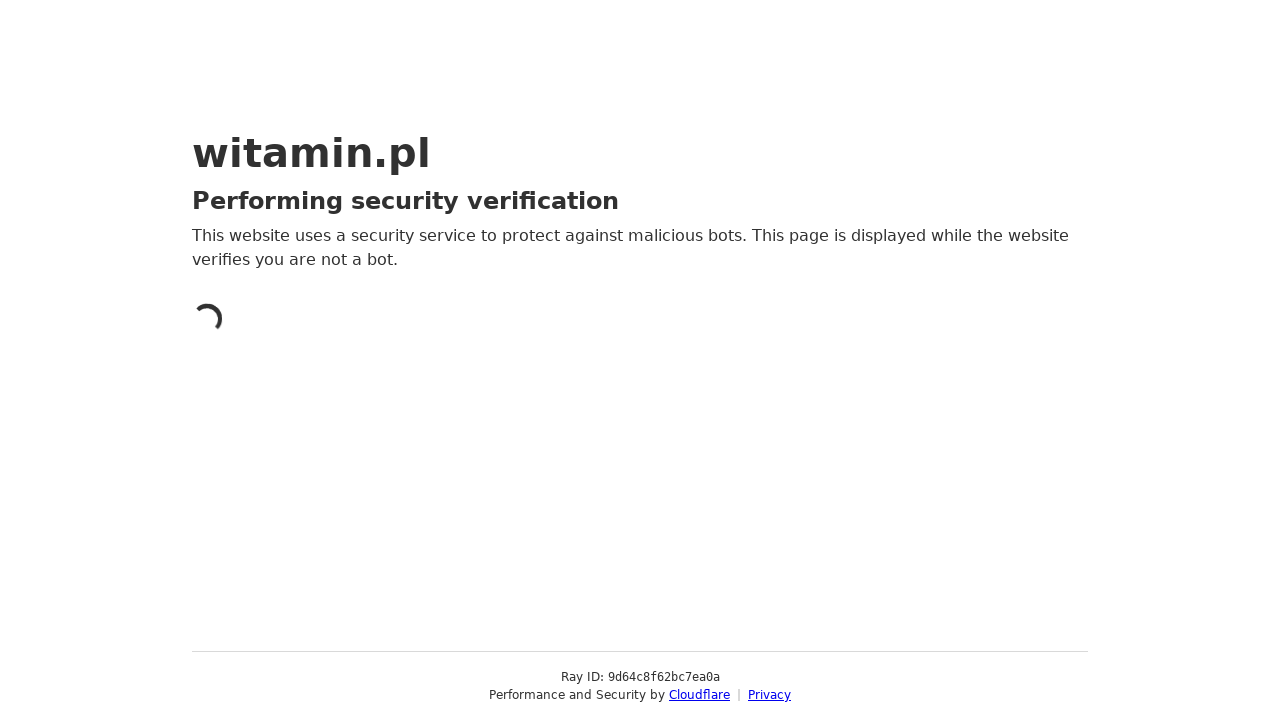

Located product links on the page
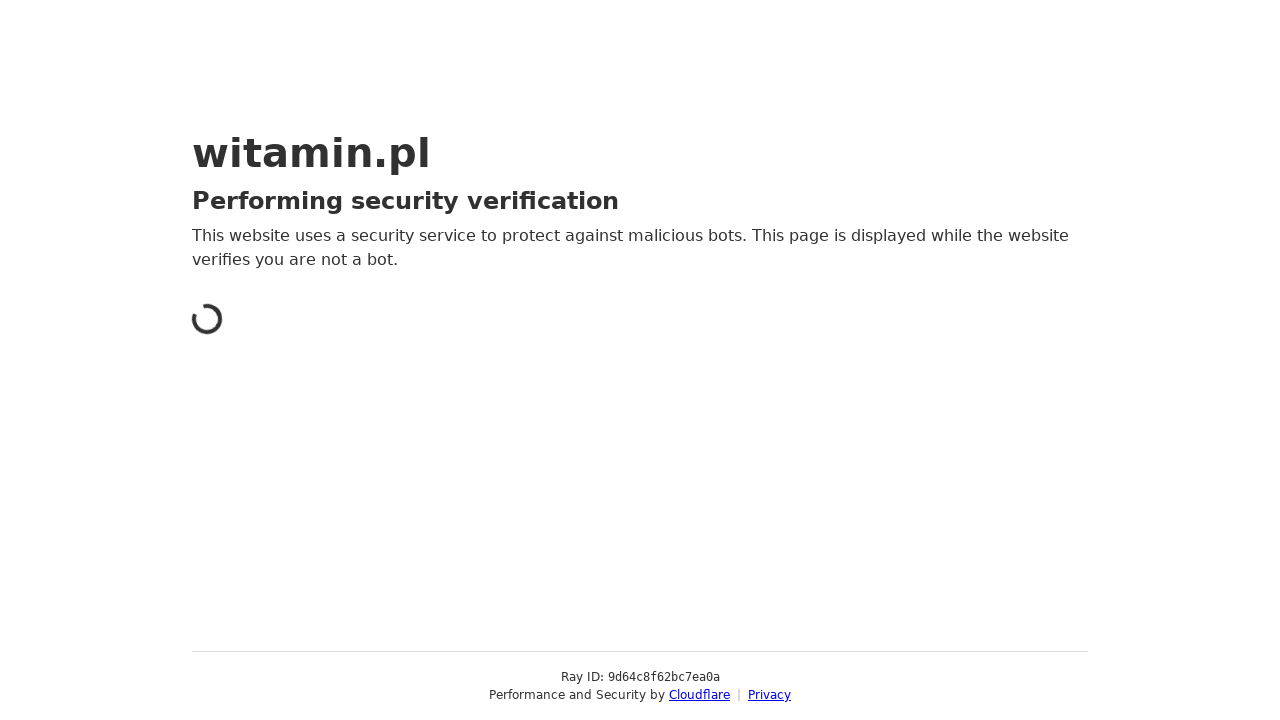

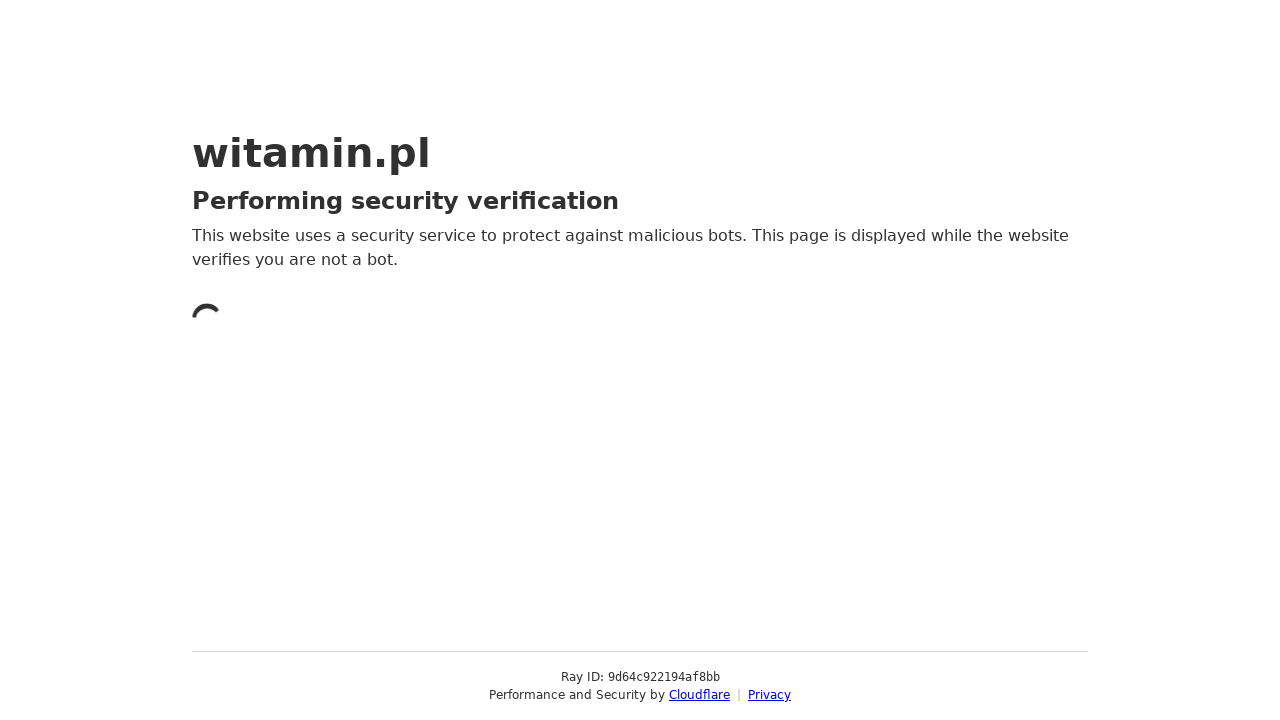